Tests opening a new tab manually and navigating to a different page within the same site

Starting URL: https://thecode.media/

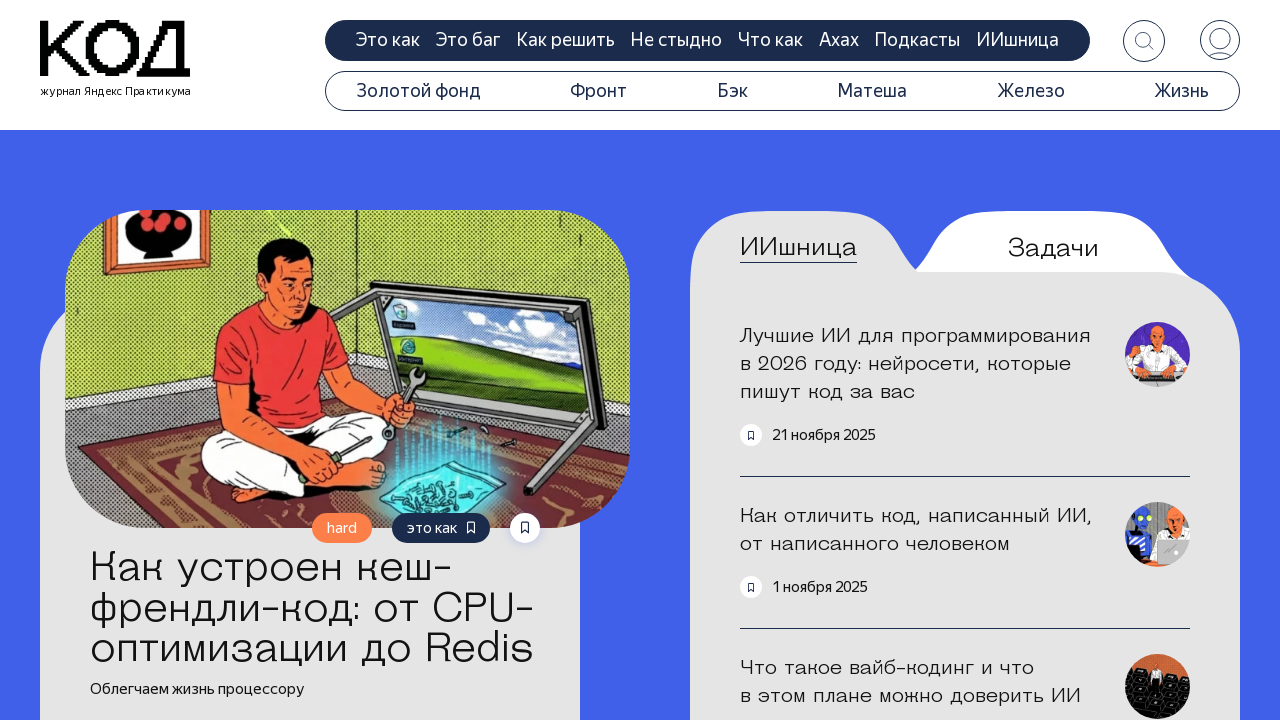

Opened a new tab
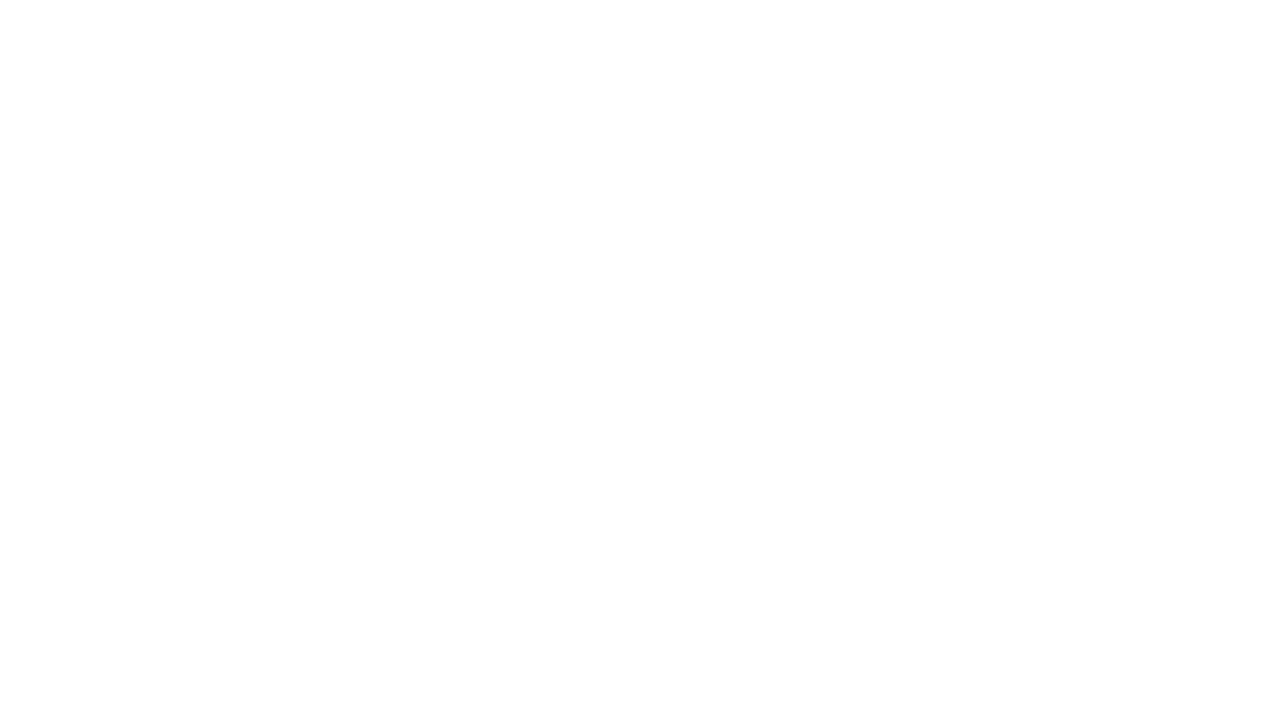

Navigated to https://thecode.media/howto/ in new tab
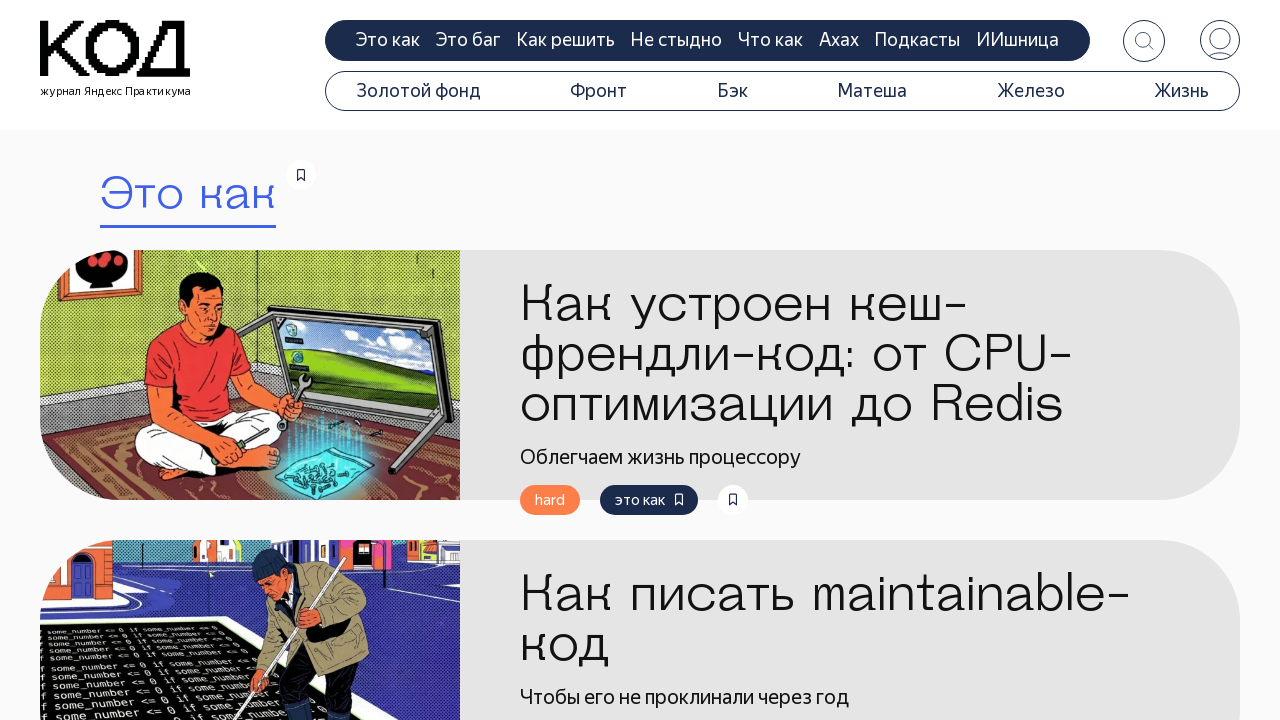

Search title element loaded on howto page
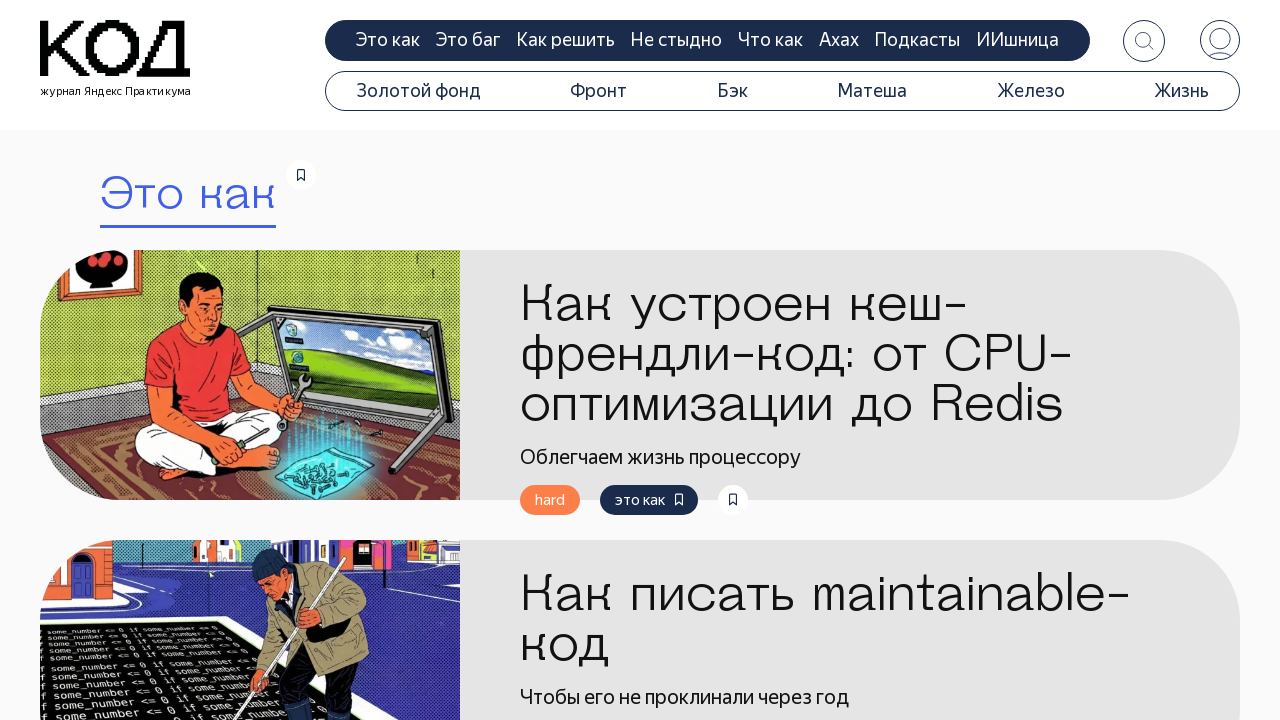

Closed the new tab
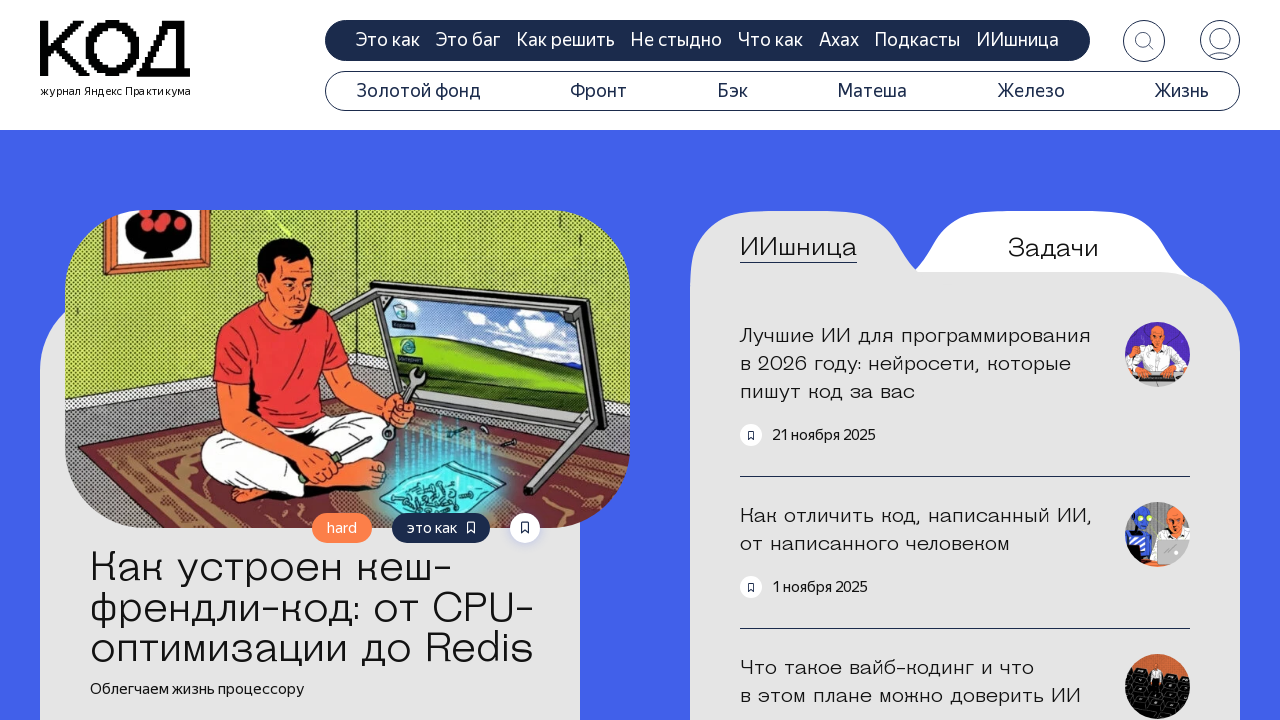

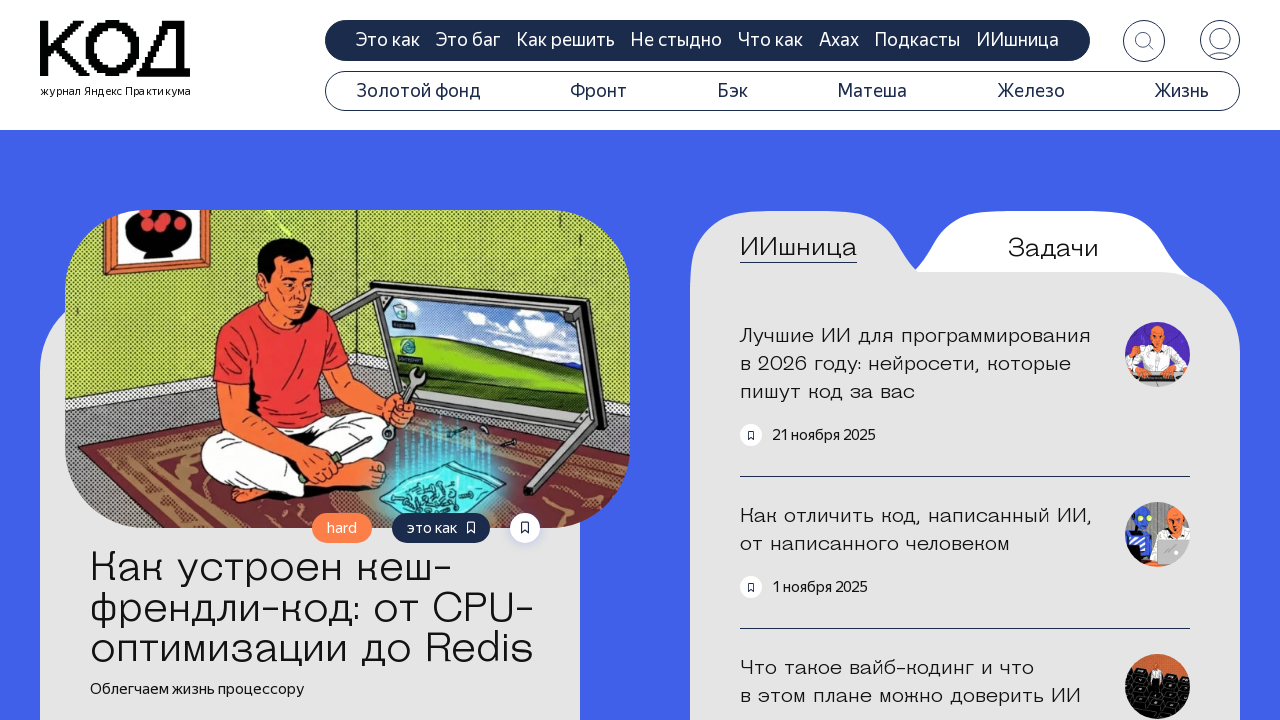